Tests the price filter functionality on a grocery store website by handling an age verification popup and then applying a price filter

Starting URL: https://grocerymate.masterschool.com/store

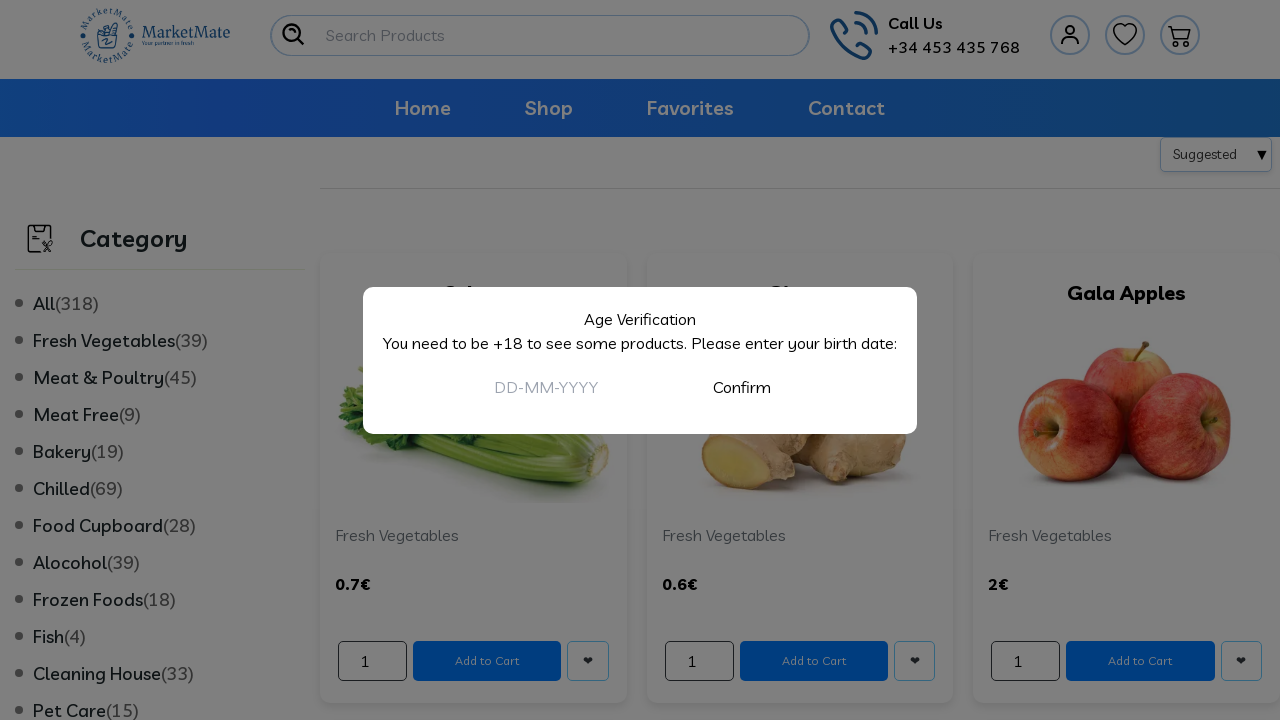

Age verification popup detected
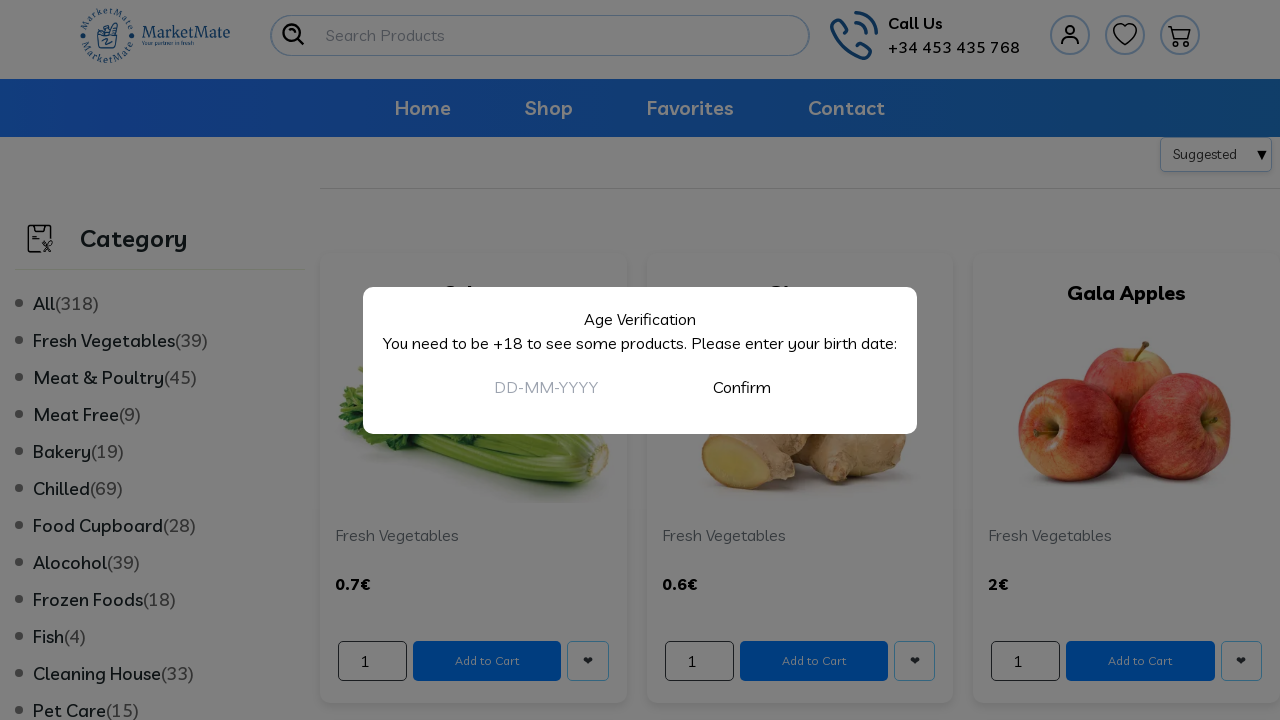

Filled birth date field with '10-10-1990' on input[type='text'][placeholder='DD-MM-YYYY']
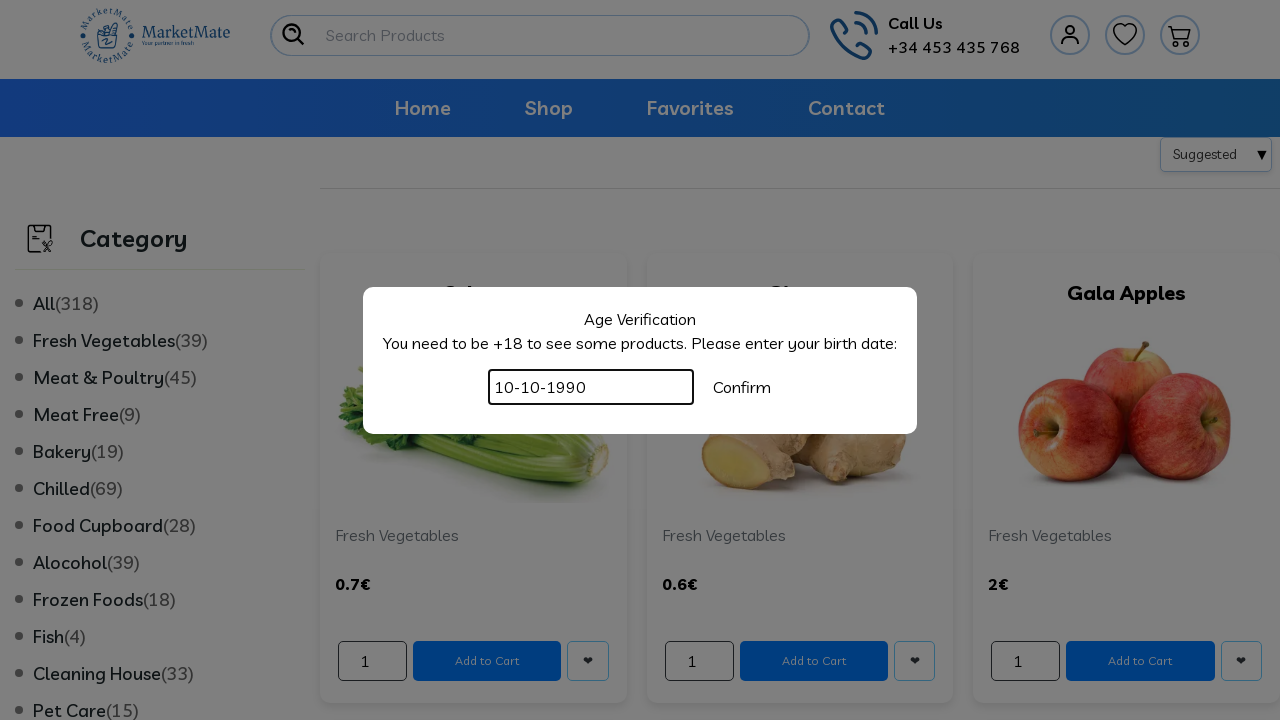

Clicked Confirm button on age verification popup at (742, 386) on button:has-text('Confirm')
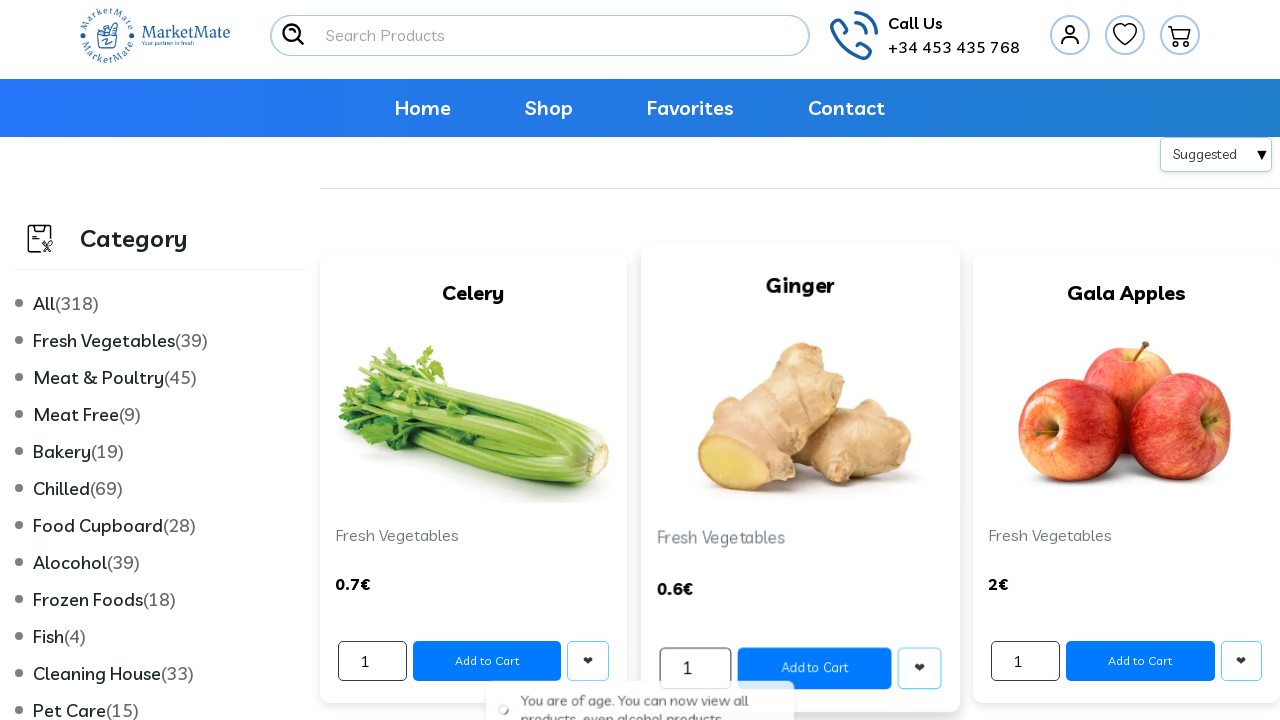

Age verification popup closed
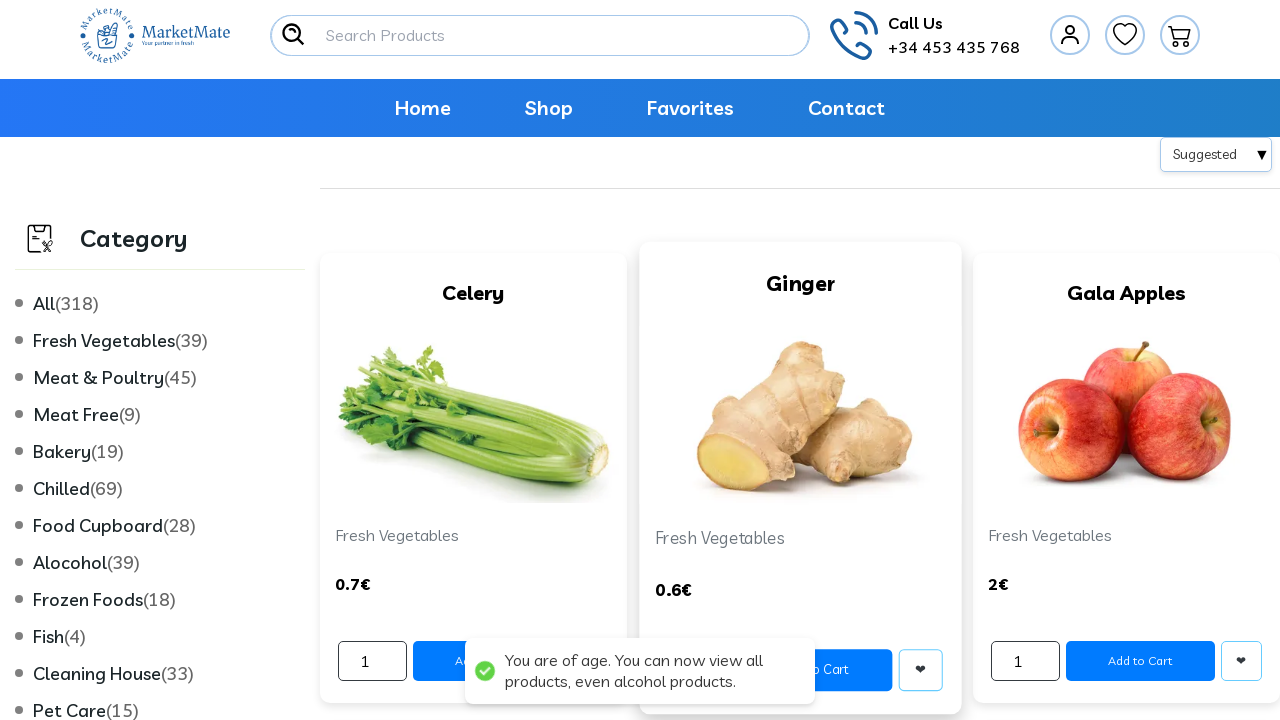

Clicked on filter dropdown at (1216, 154) on div.custom-select
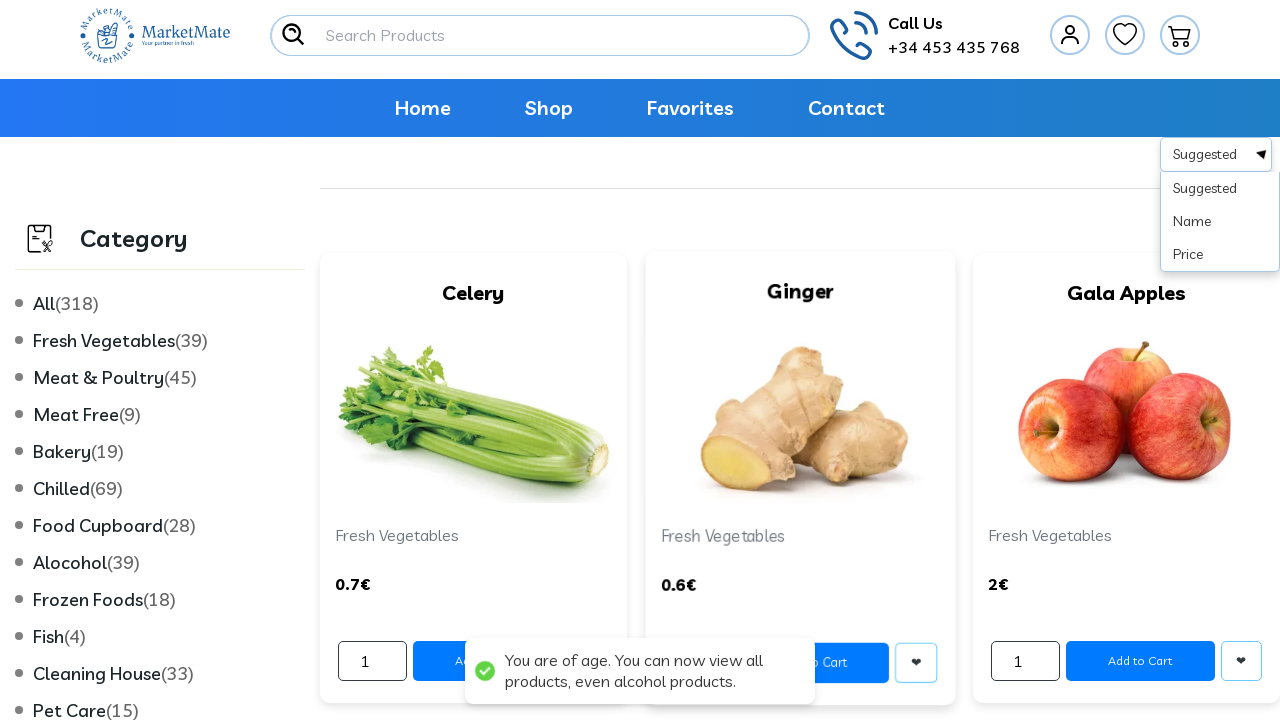

Price filter option became visible
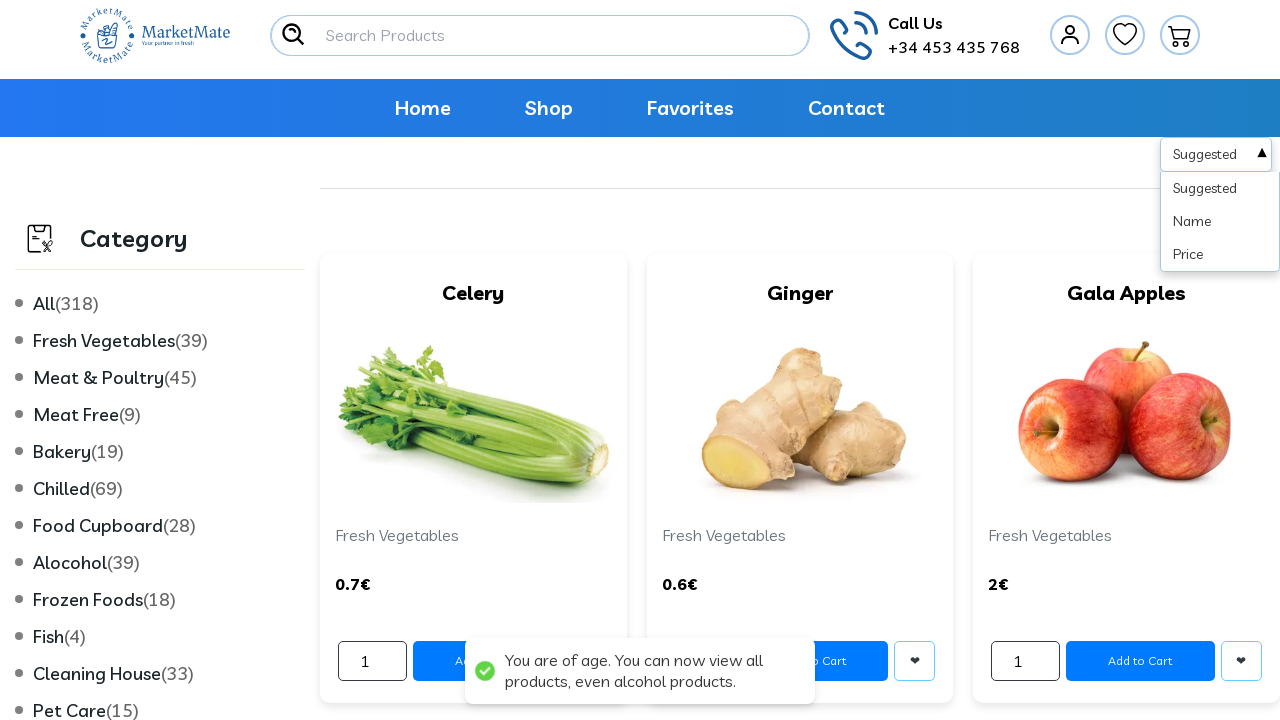

Clicked on price filter option at (1220, 188) on div.custom-option
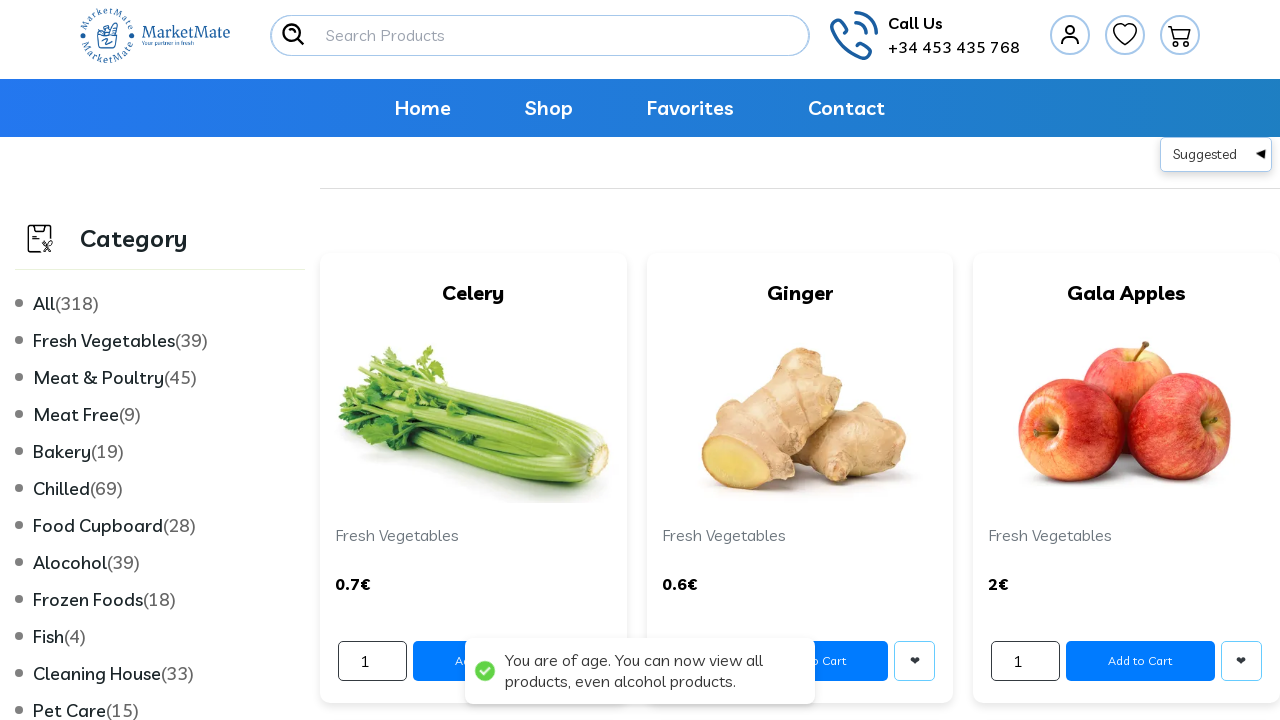

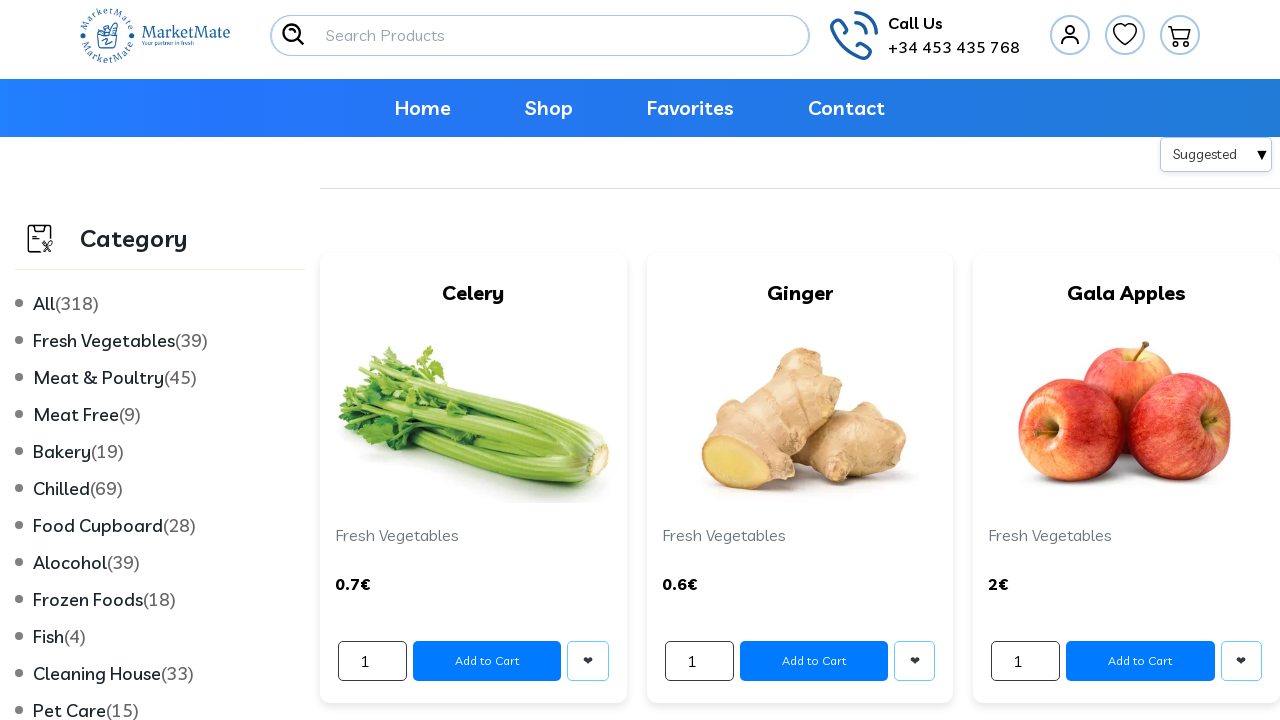